Tests clicking a submit button on a web form

Starting URL: https://bonigarcia.dev/selenium-webdriver-java/web-form.html

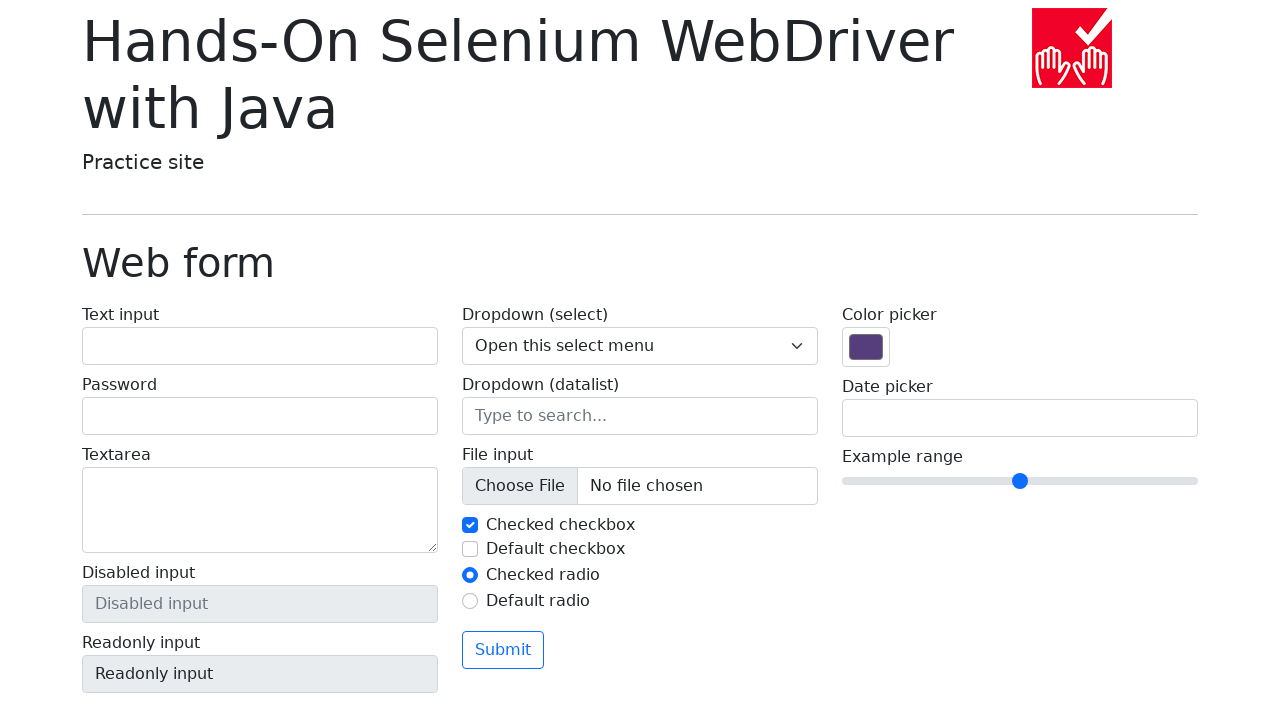

Clicked the Submit button on the web form at (503, 650) on button:has-text('Submit')
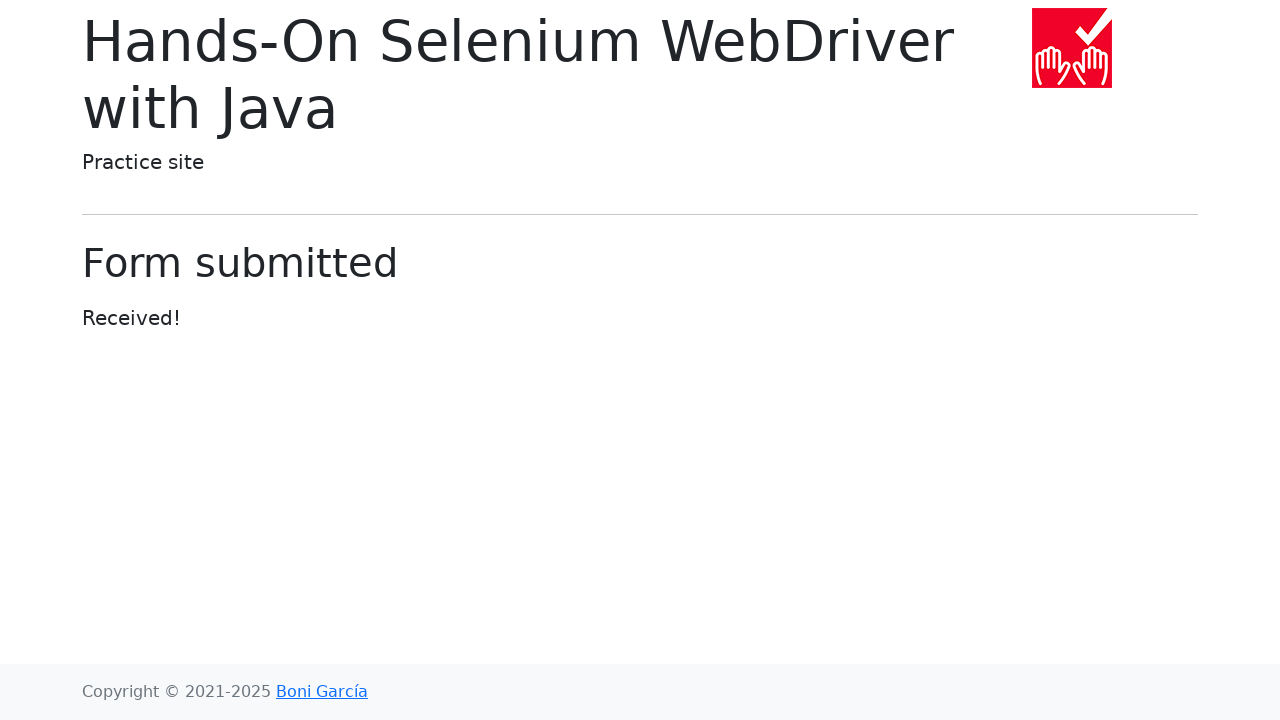

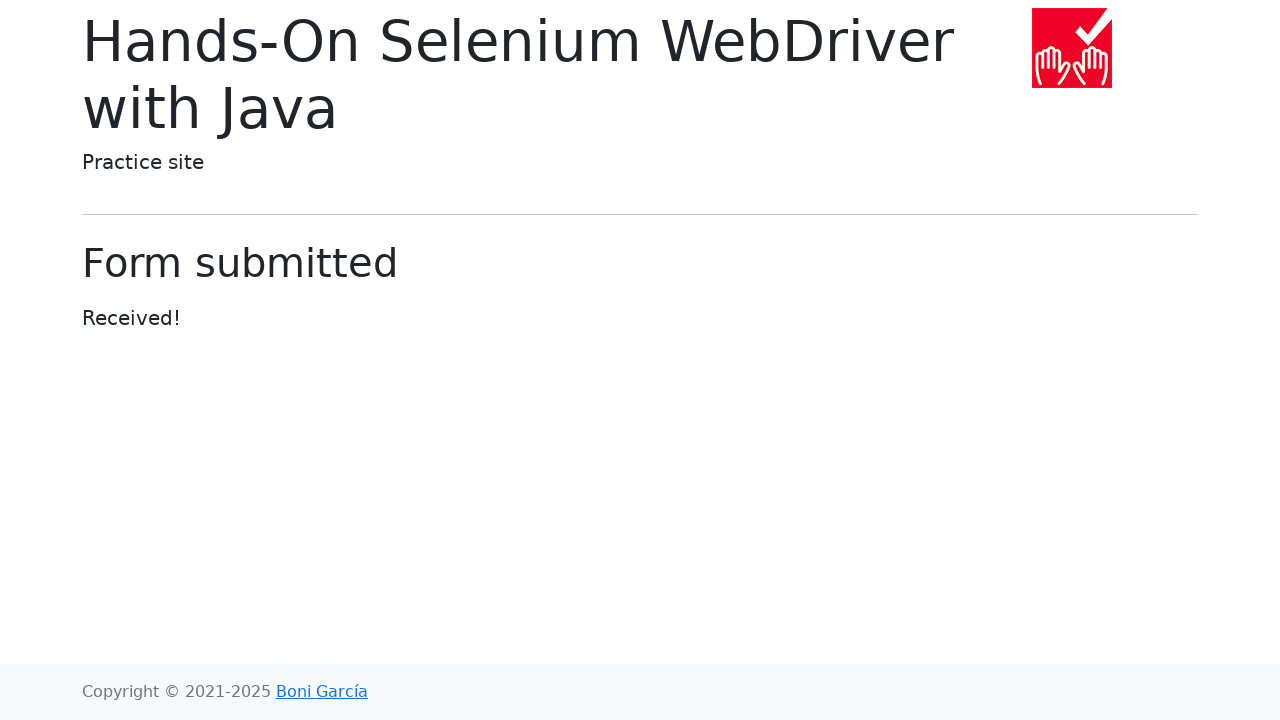